Tests various UI element interactions on Bootswatch default theme page by scrolling to and verifying visibility of buttons, headings, radio buttons, checkboxes, and input fields

Starting URL: https://bootswatch.com/default/

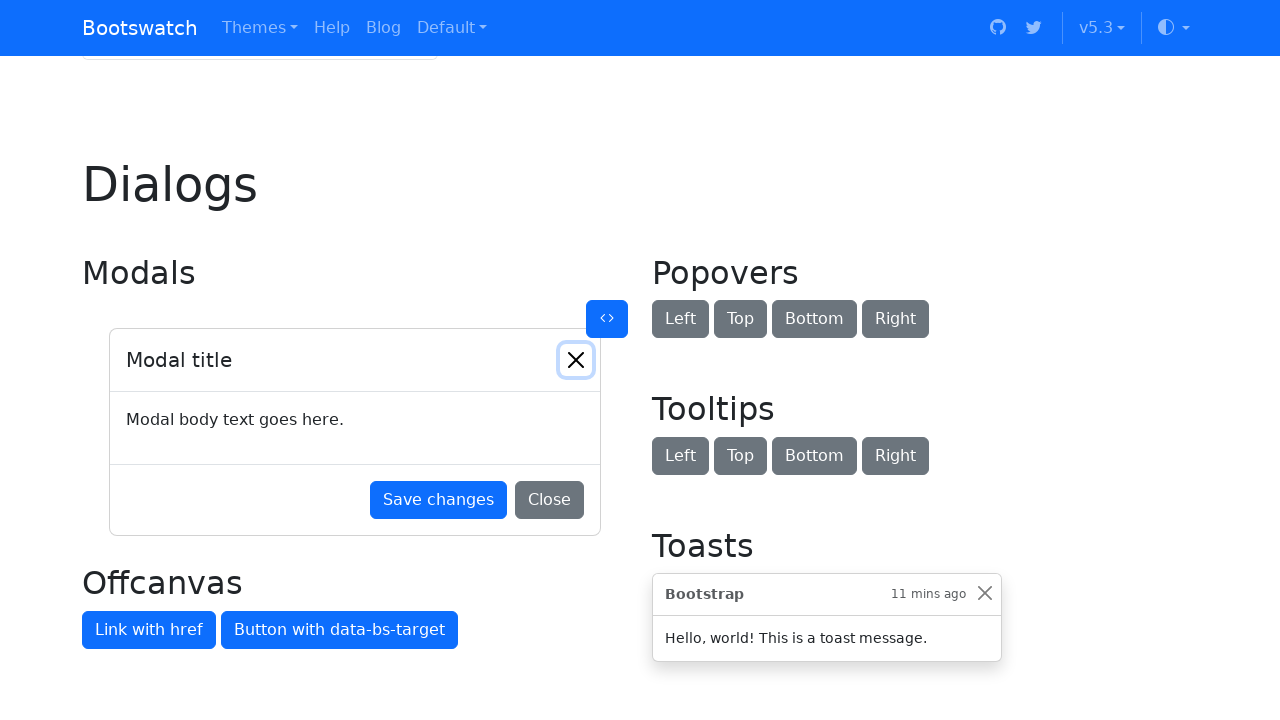

Located Default button element
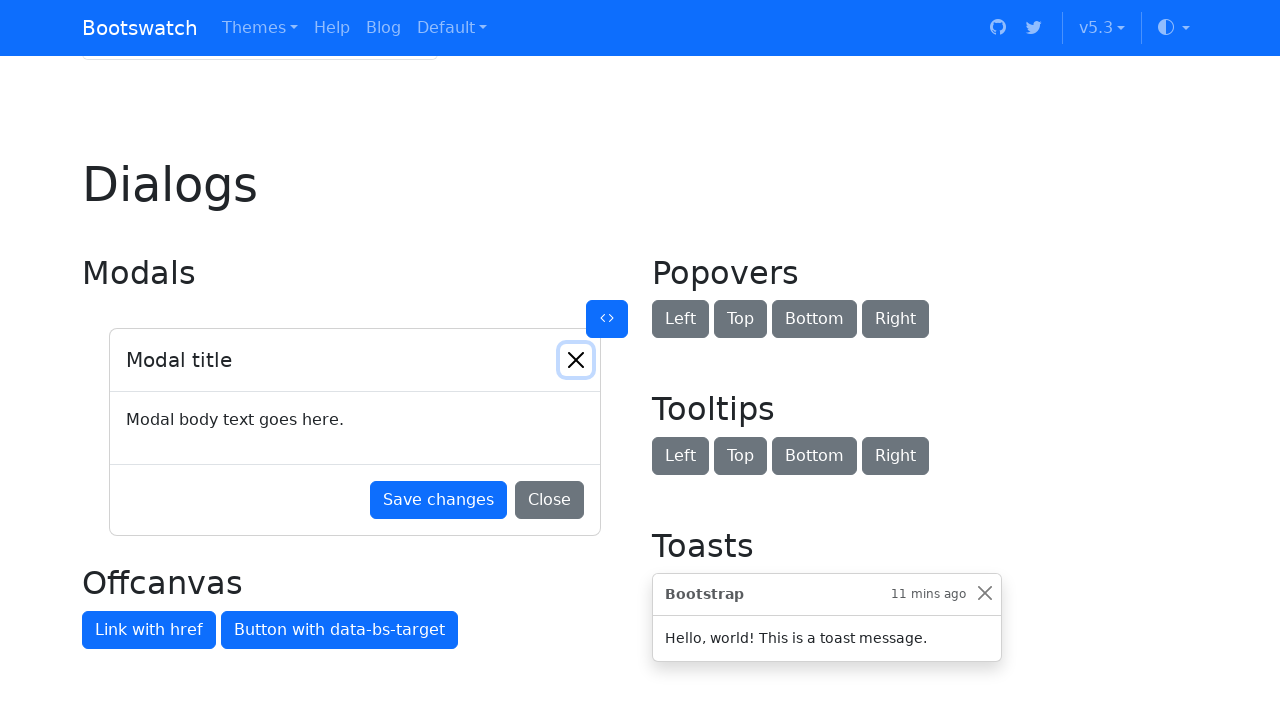

Scrolled to Default button and verified visibility
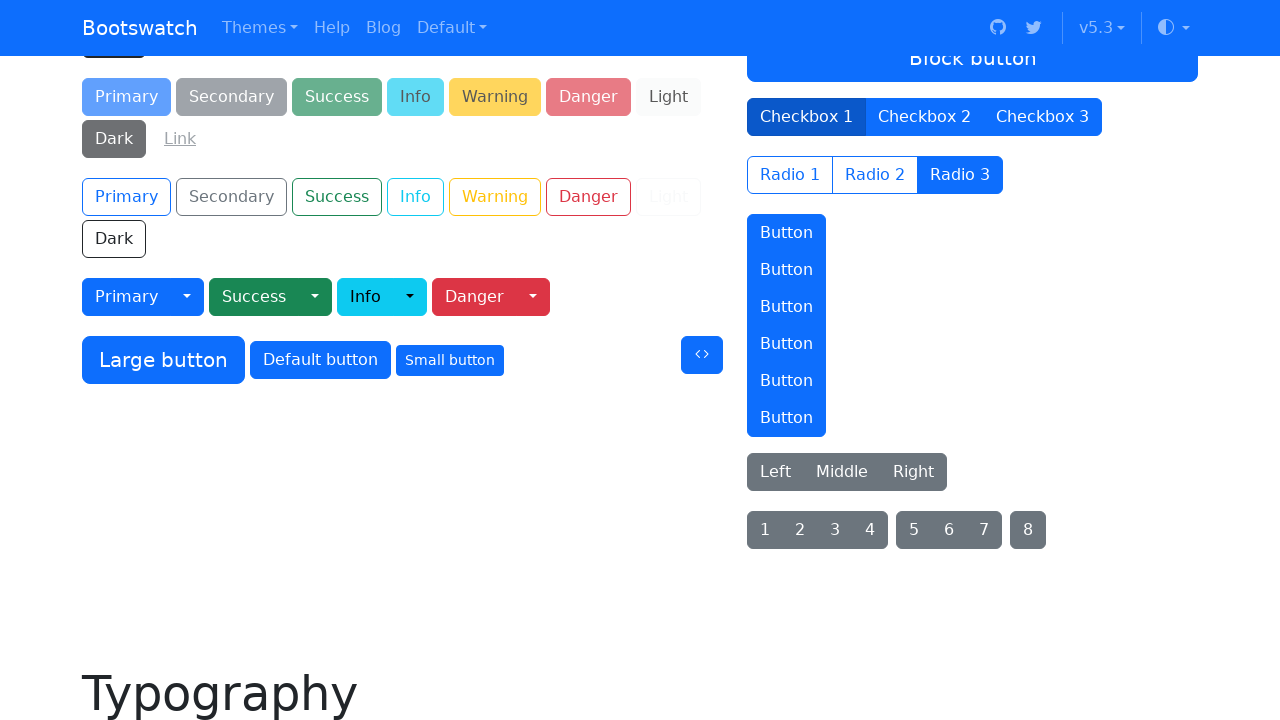

Located Heading 2 element
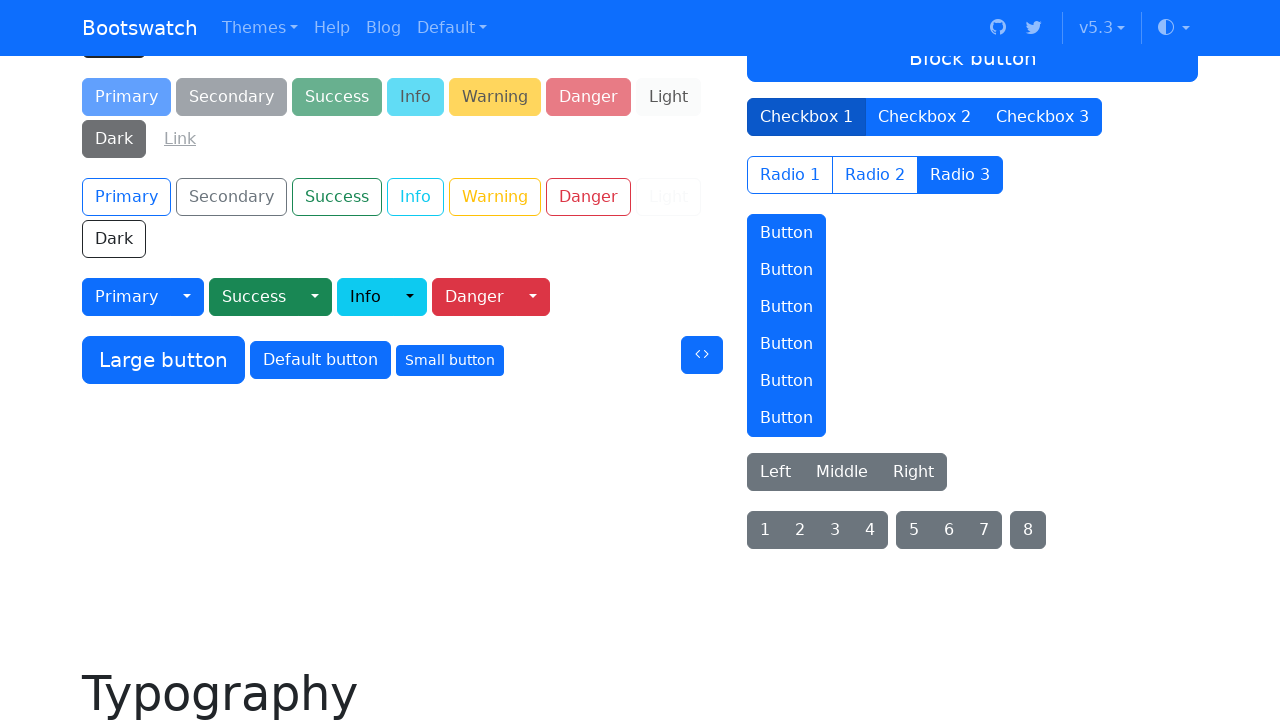

Scrolled to Heading 2 and verified visibility
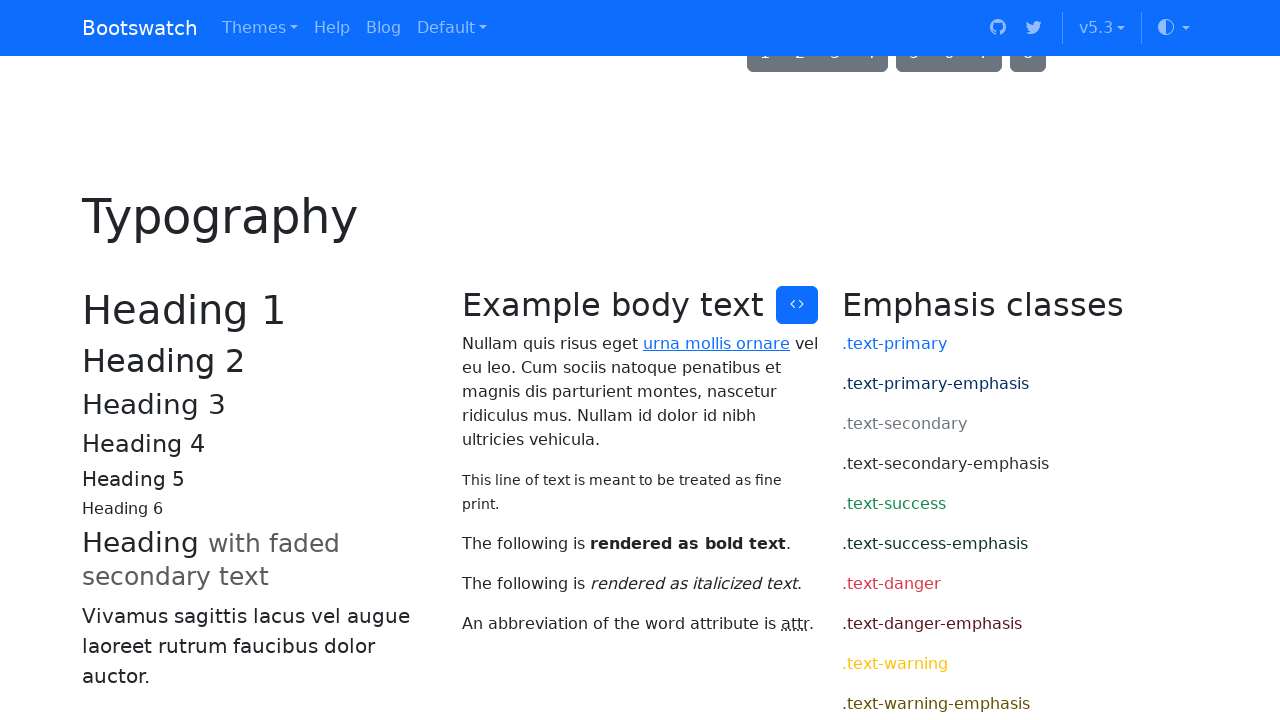

Located radio button for Option One
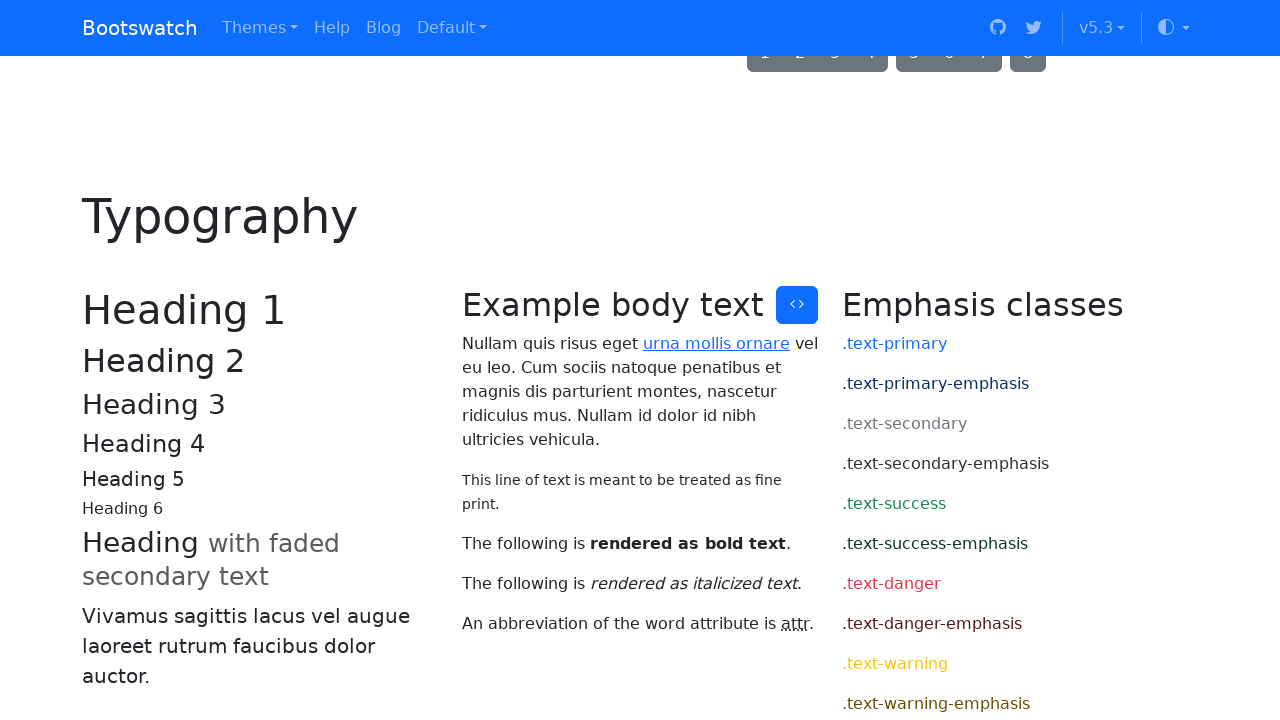

Scrolled to Option One radio button and verified visibility
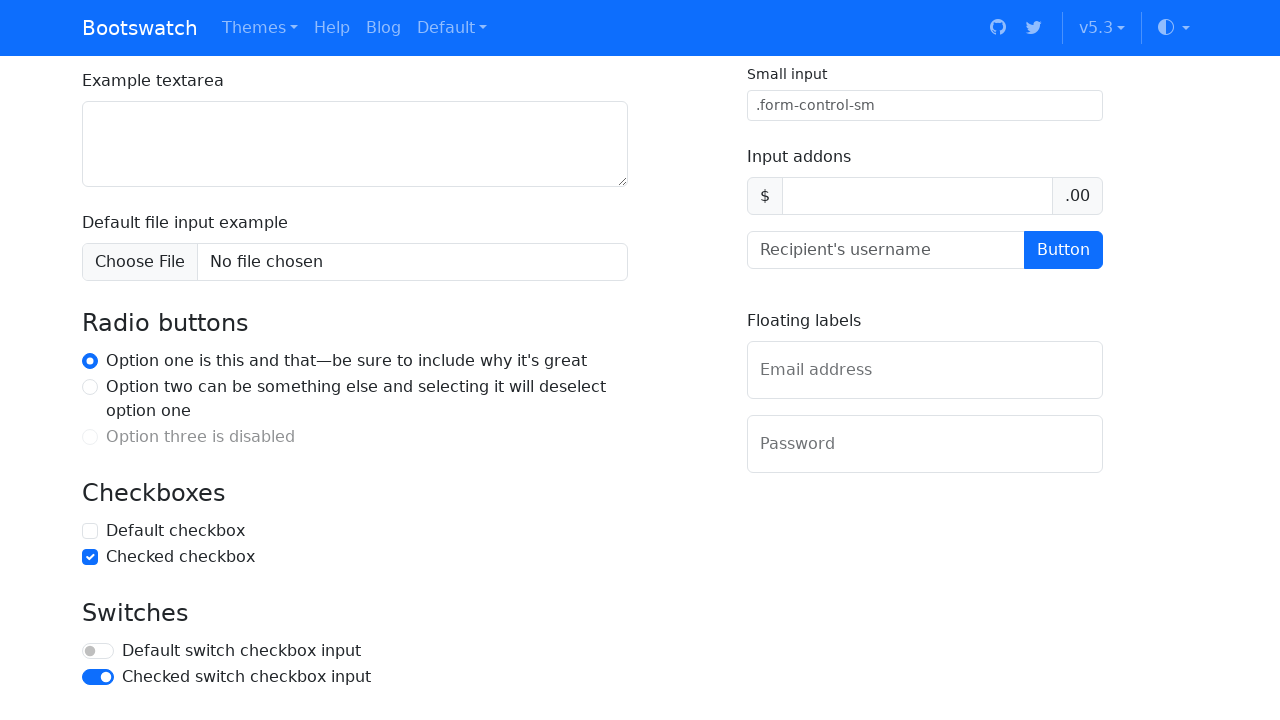

Located Default Checkbox element
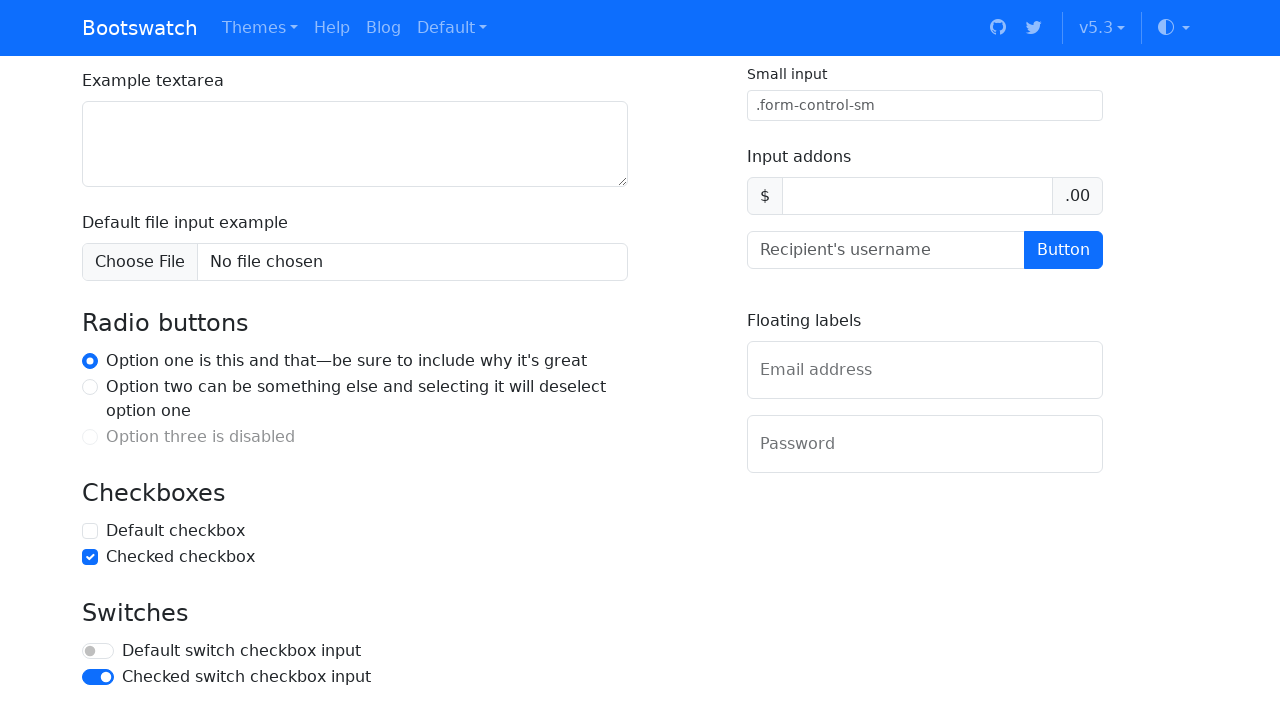

Scrolled to Default Checkbox and verified visibility
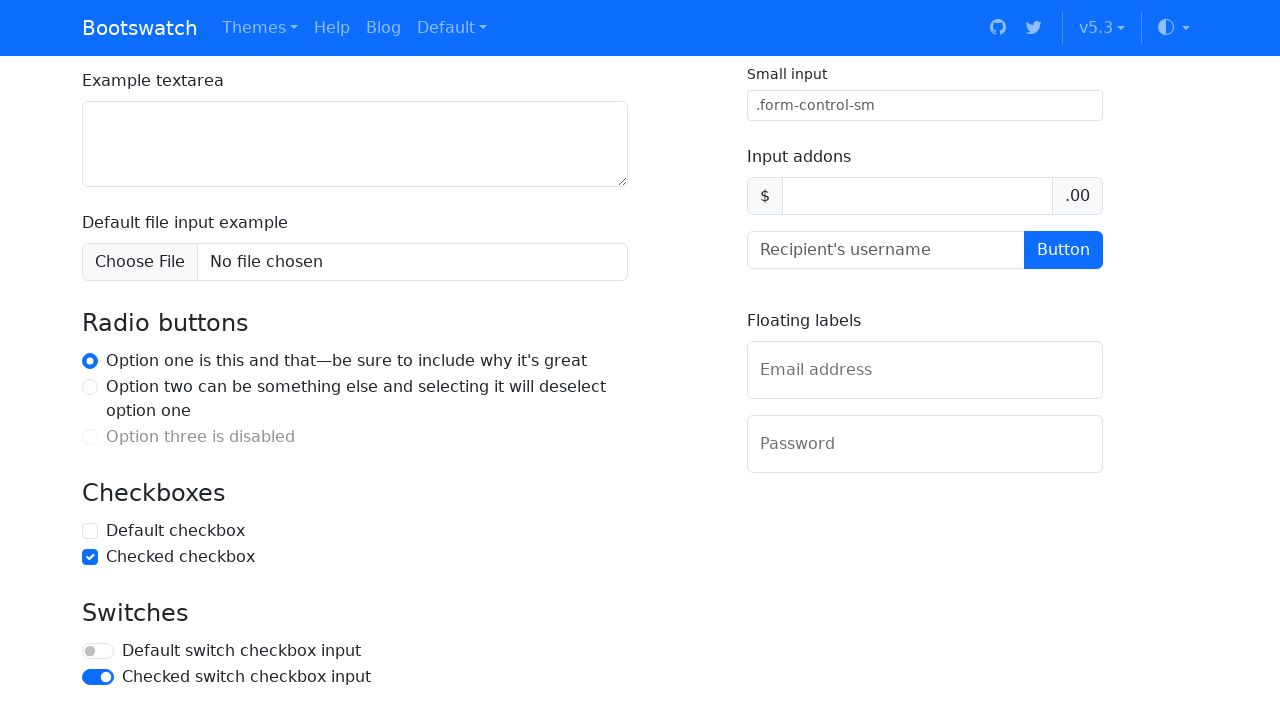

Located password input field by ID
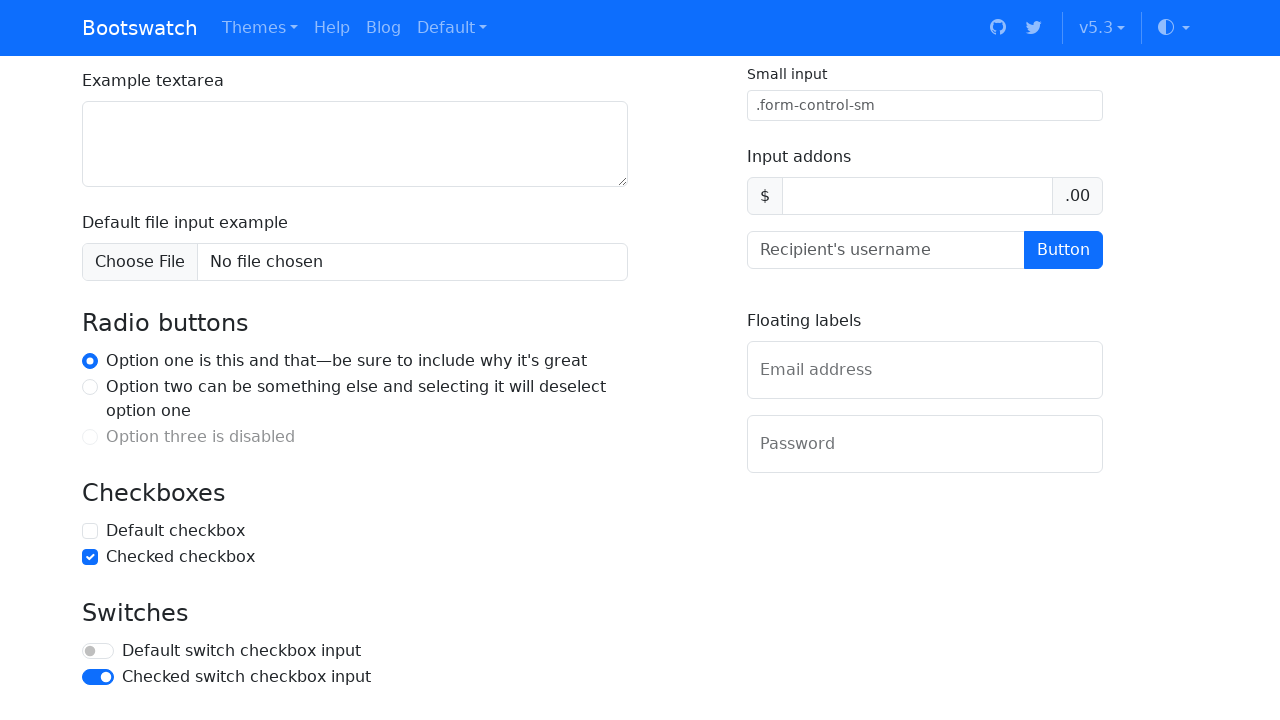

Scrolled to password input field and verified visibility
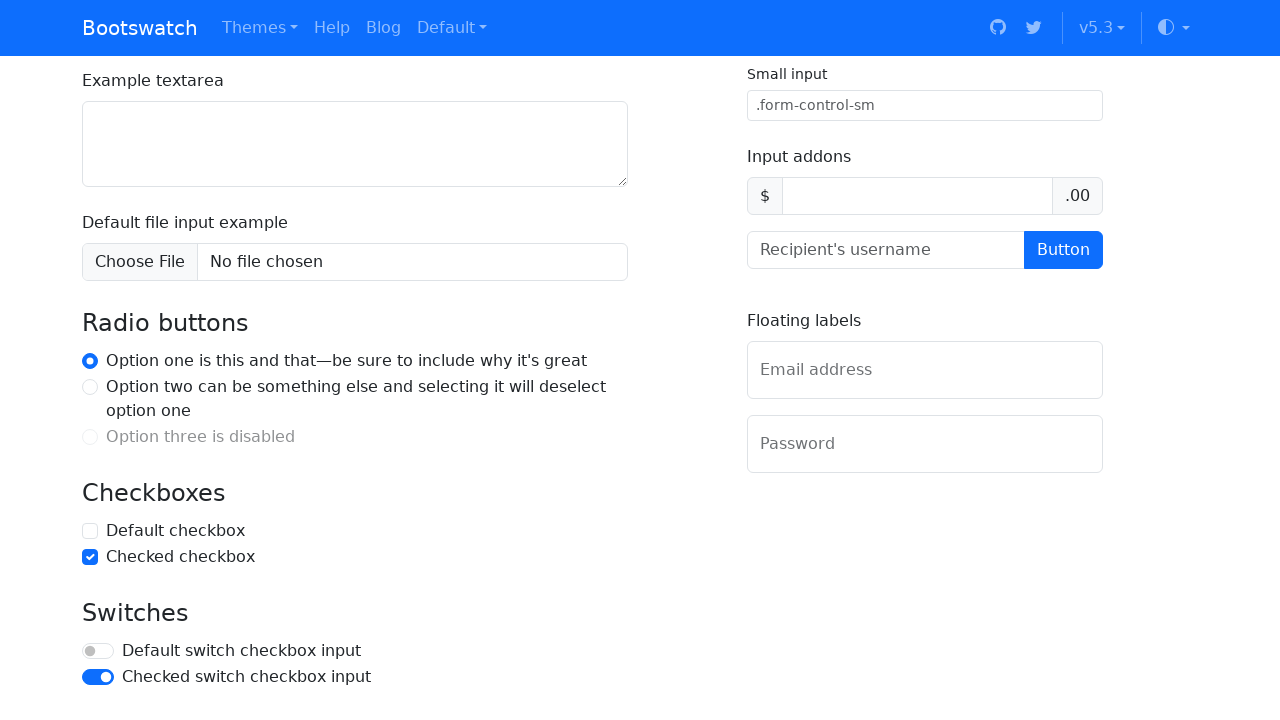

Located email input field by placeholder text
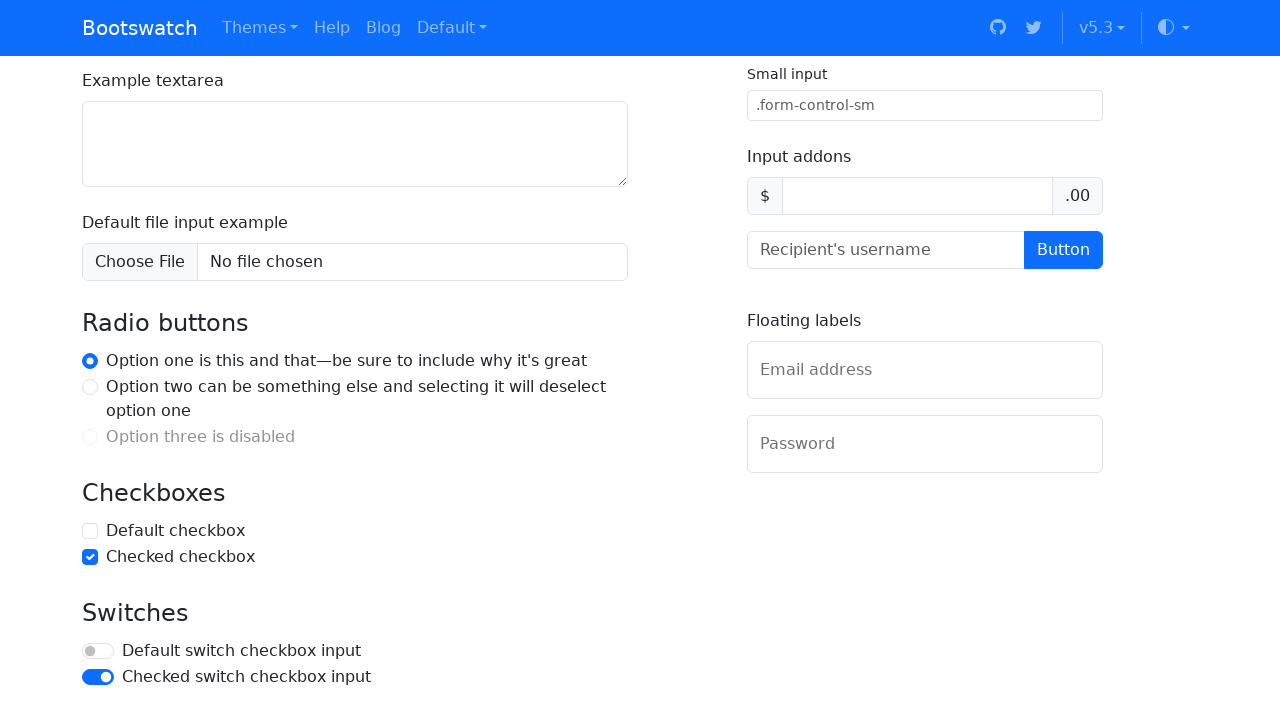

Scrolled to email input field and verified visibility
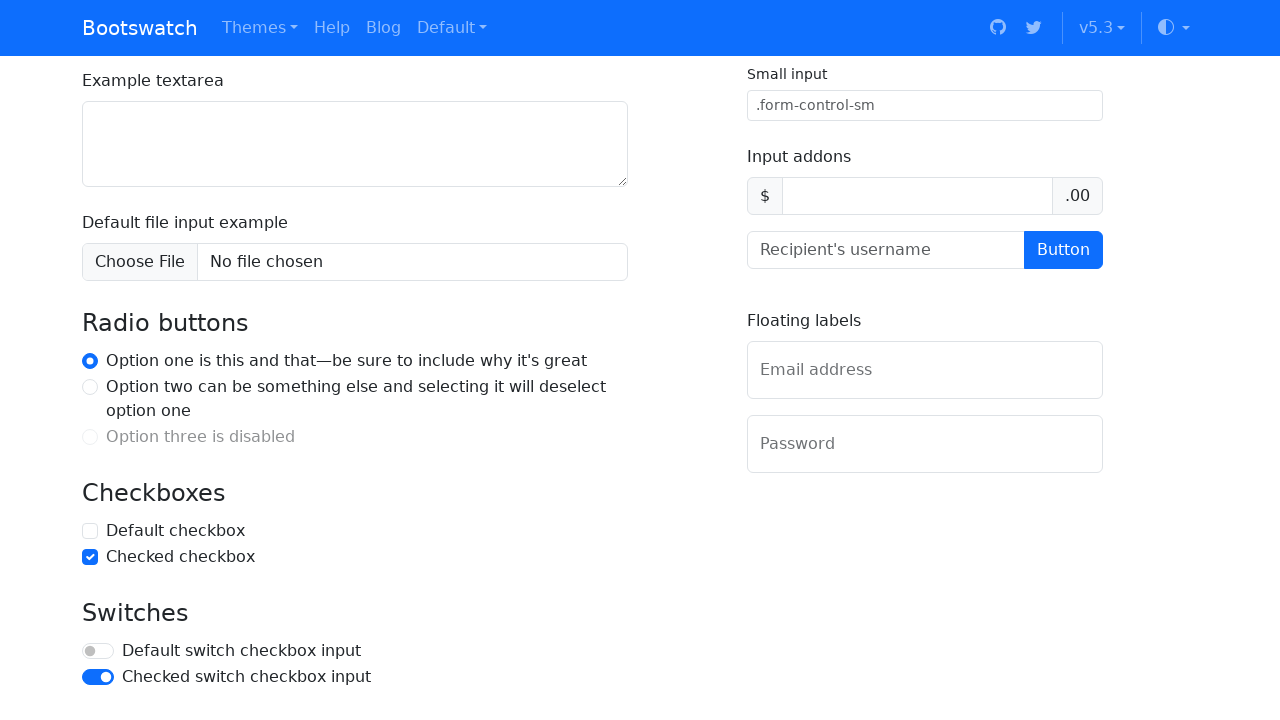

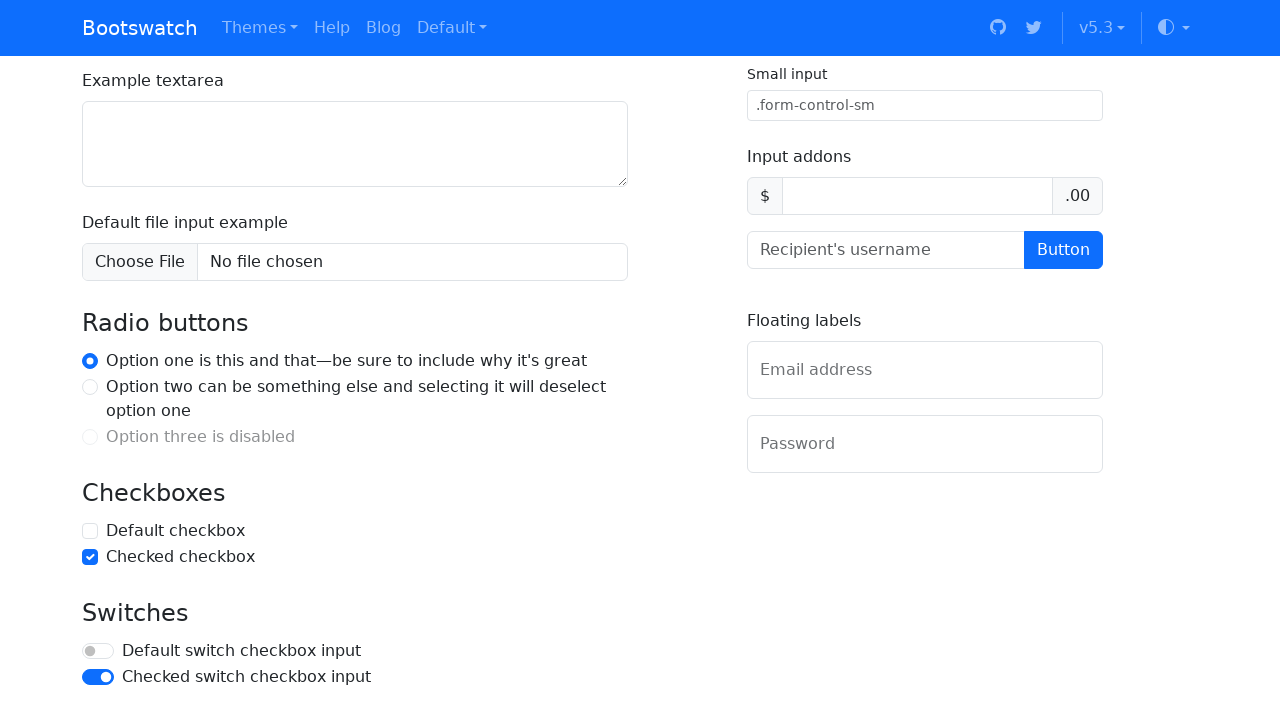